Tests the jQuery UI selectable widget by navigating to the demo page and clicking on a selectable item

Starting URL: https://jqueryui.com

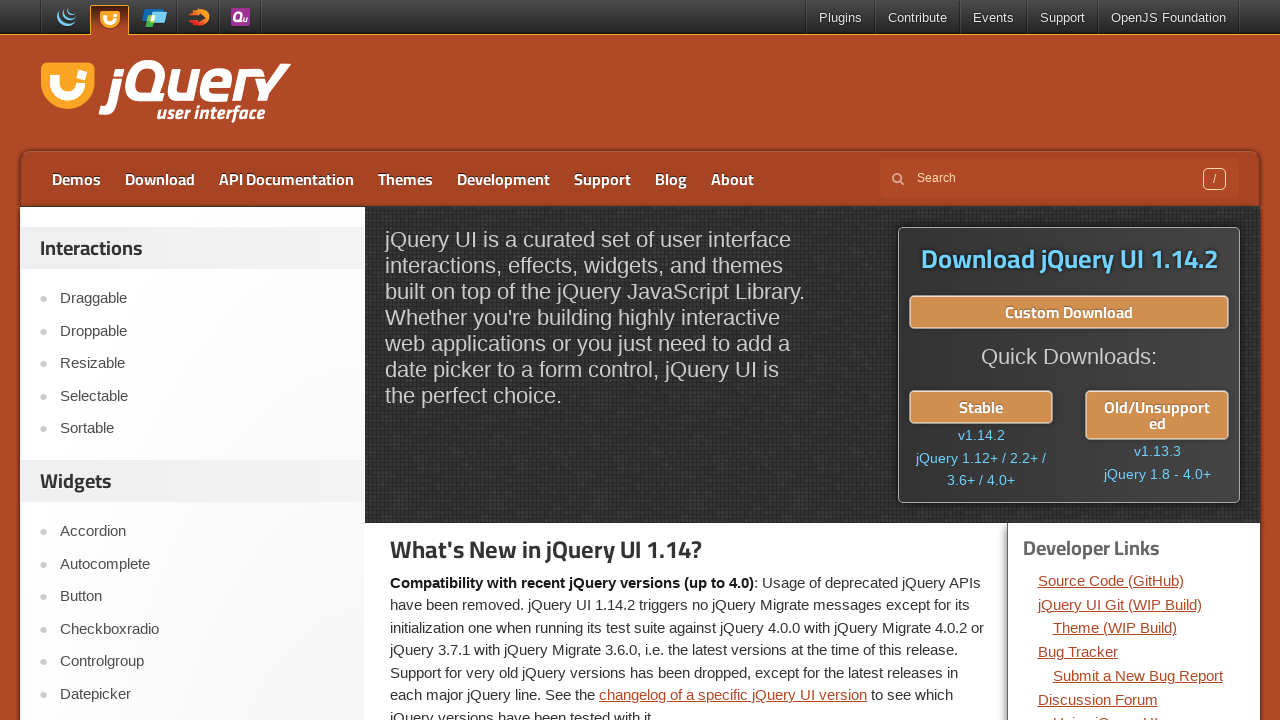

Clicked on Selectable link to navigate to demo page at (202, 396) on a:text('Selectable')
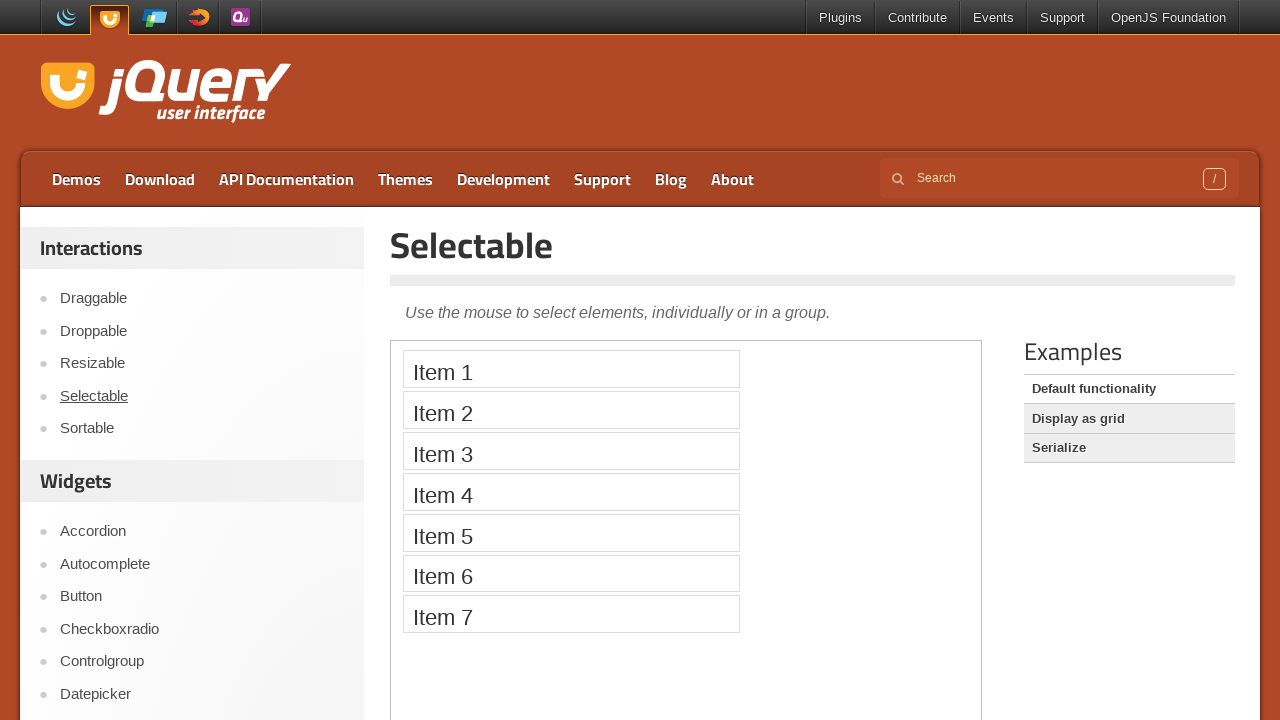

Waited for iframe to load on Selectable demo page
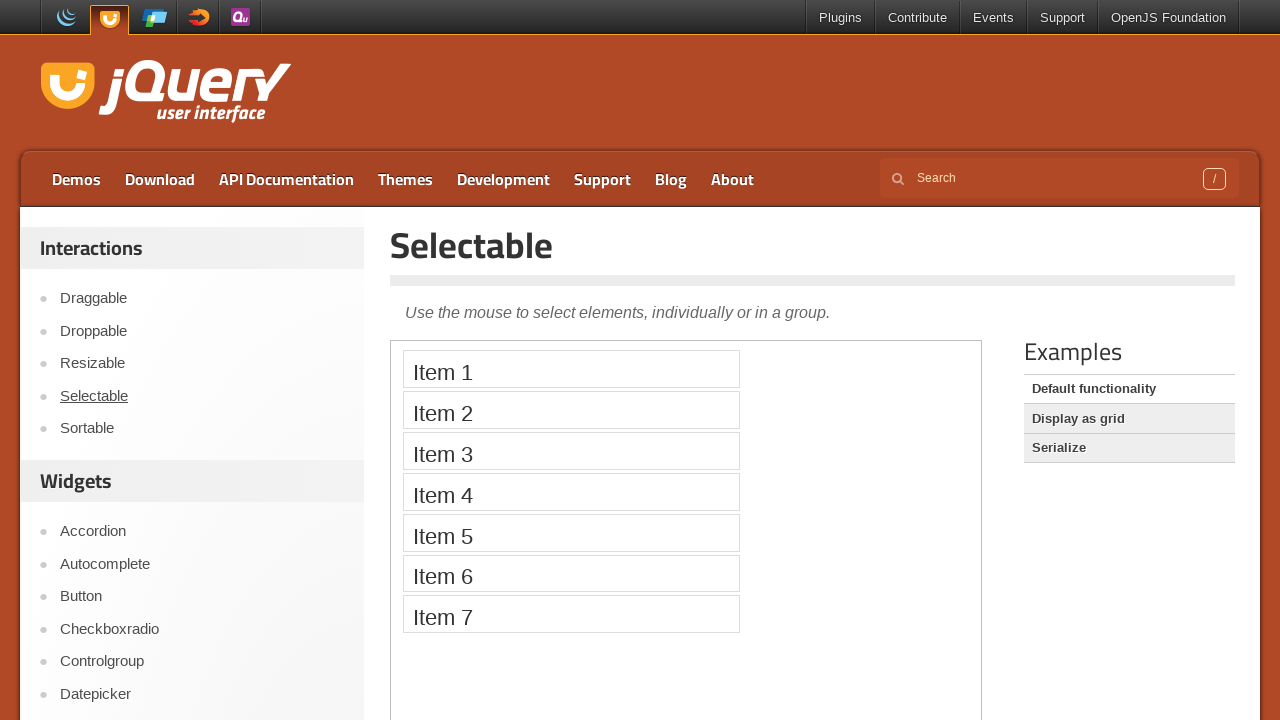

Located and accessed the iframe containing the selectable widget
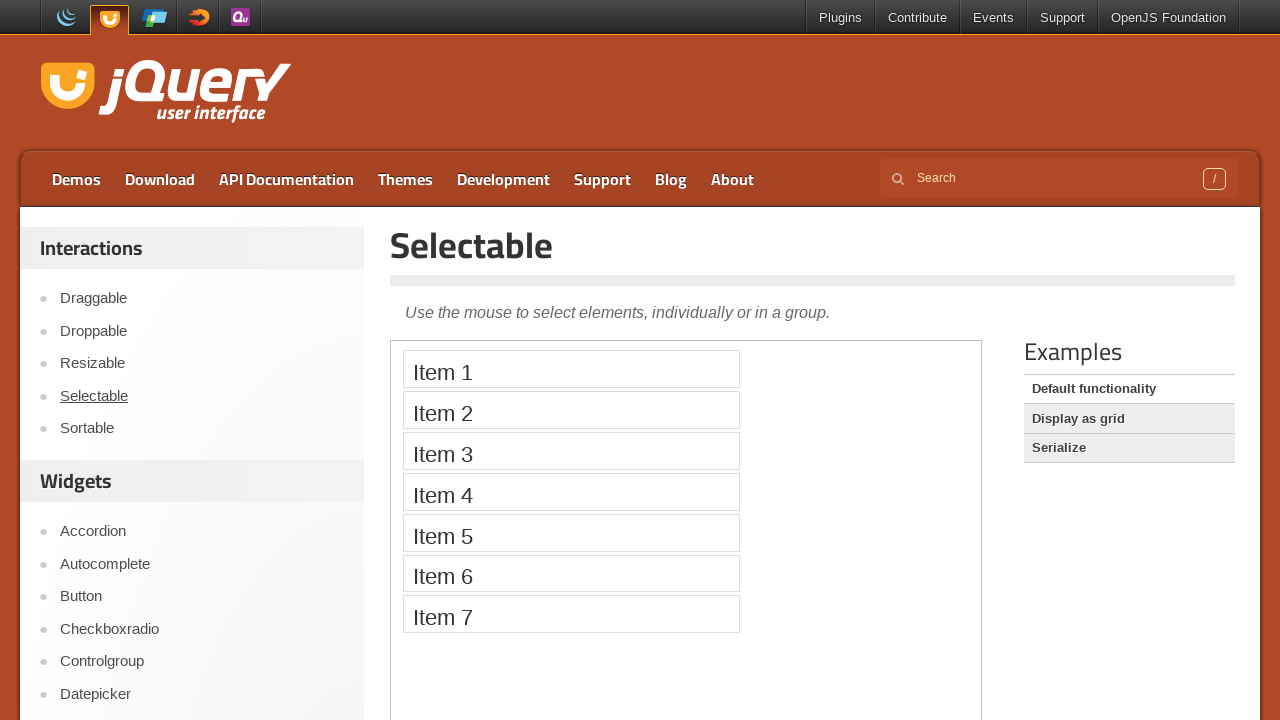

Clicked on the first selectable item in the widget at (571, 369) on iframe >> nth=0 >> internal:control=enter-frame >> #selectable li:first-child
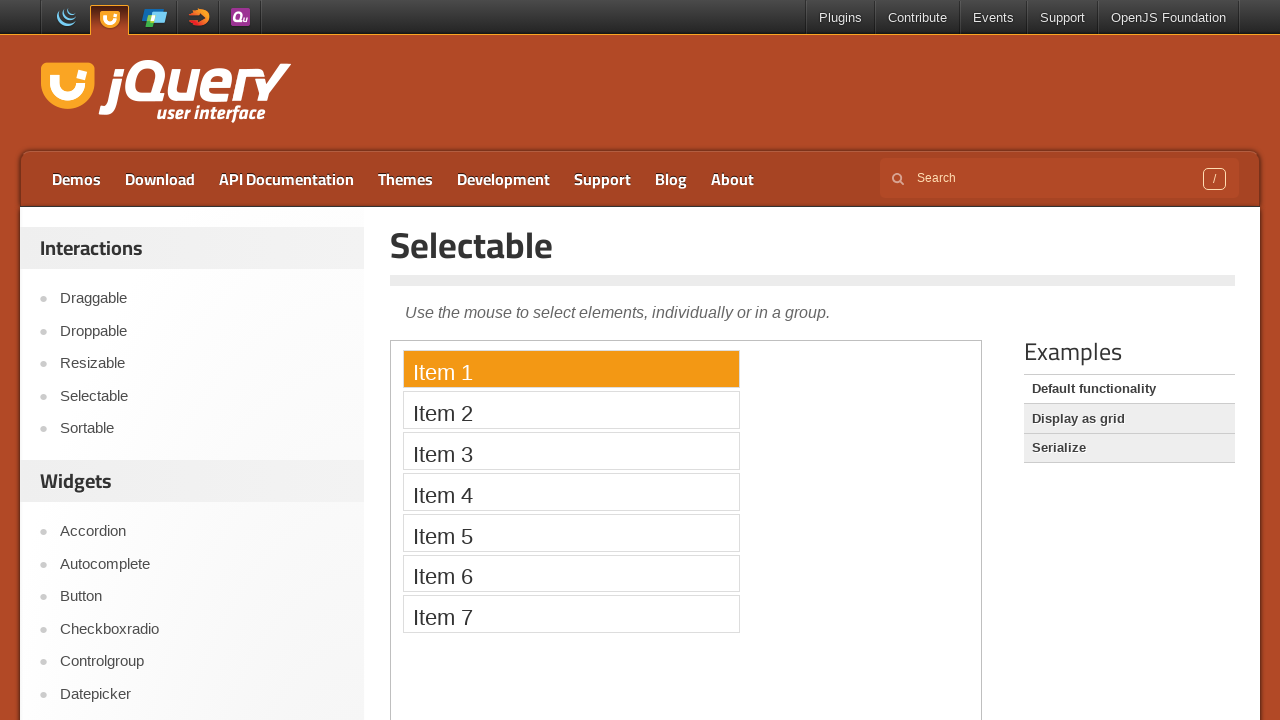

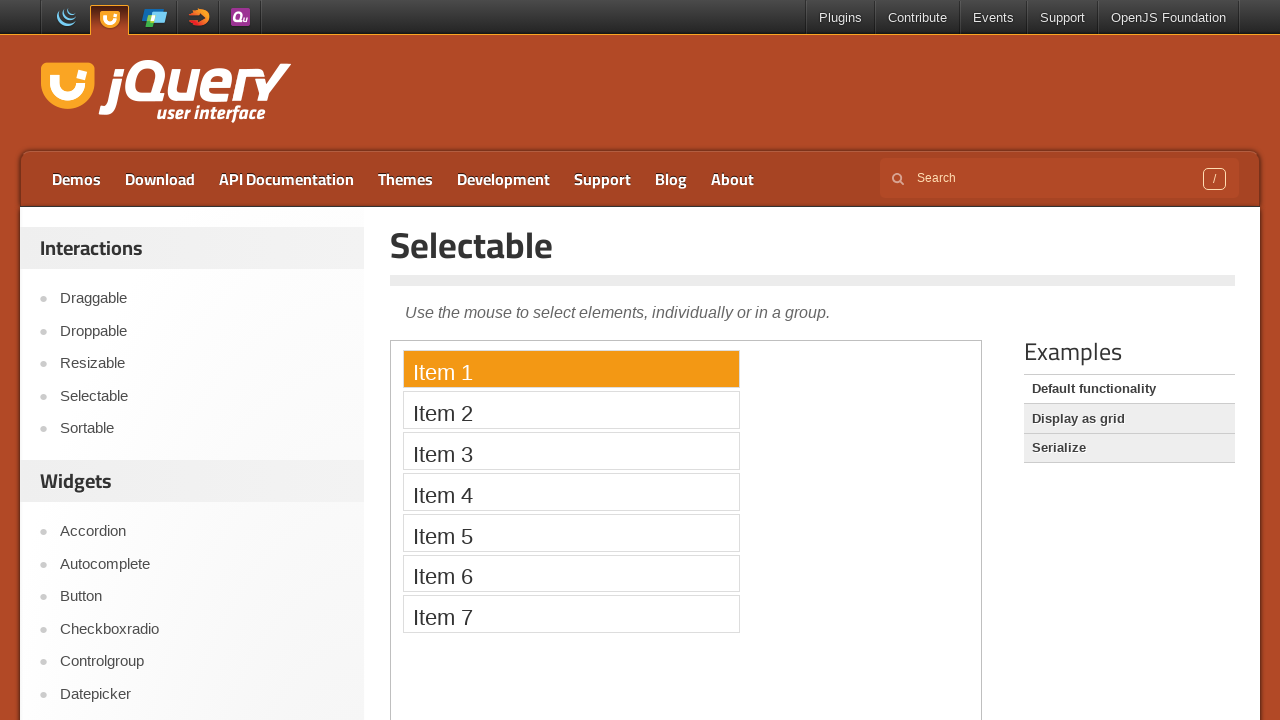